Tests navigating between filter views and returning to show all items

Starting URL: https://demo.playwright.dev/todomvc

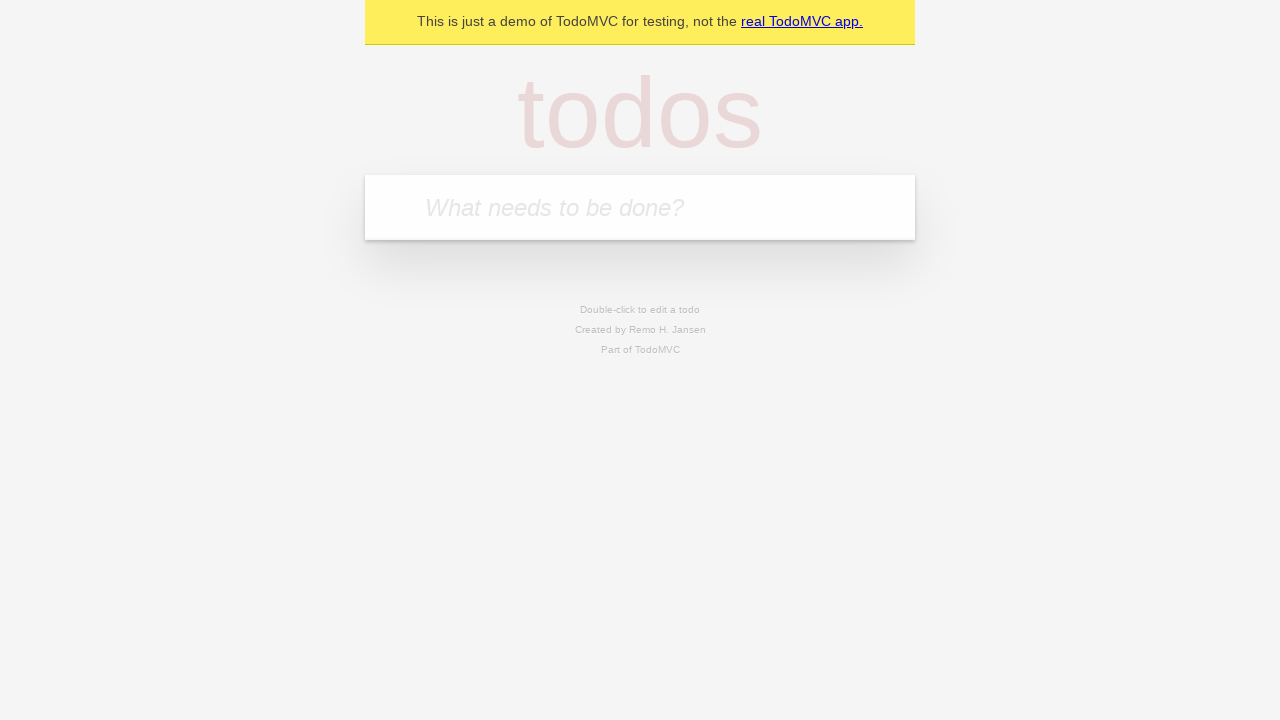

Filled input field with 'buy some cheese' on internal:attr=[placeholder="What needs to be done?"i]
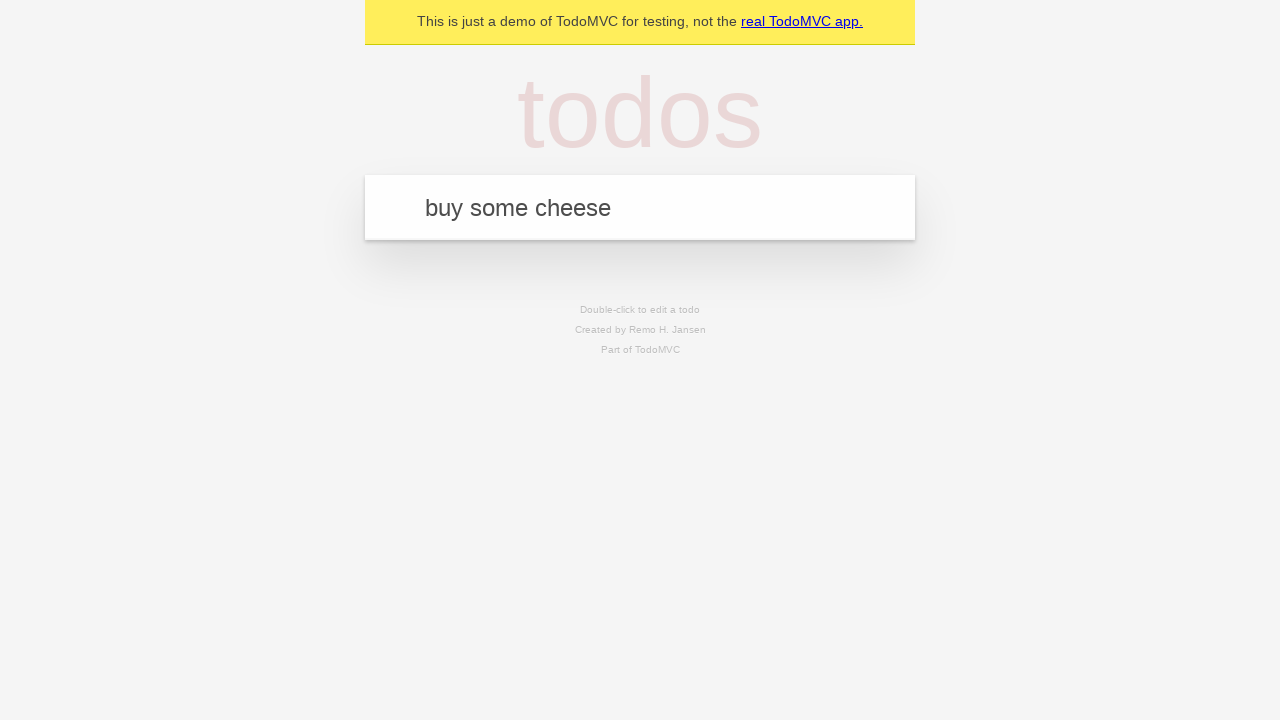

Pressed Enter to create first todo item on internal:attr=[placeholder="What needs to be done?"i]
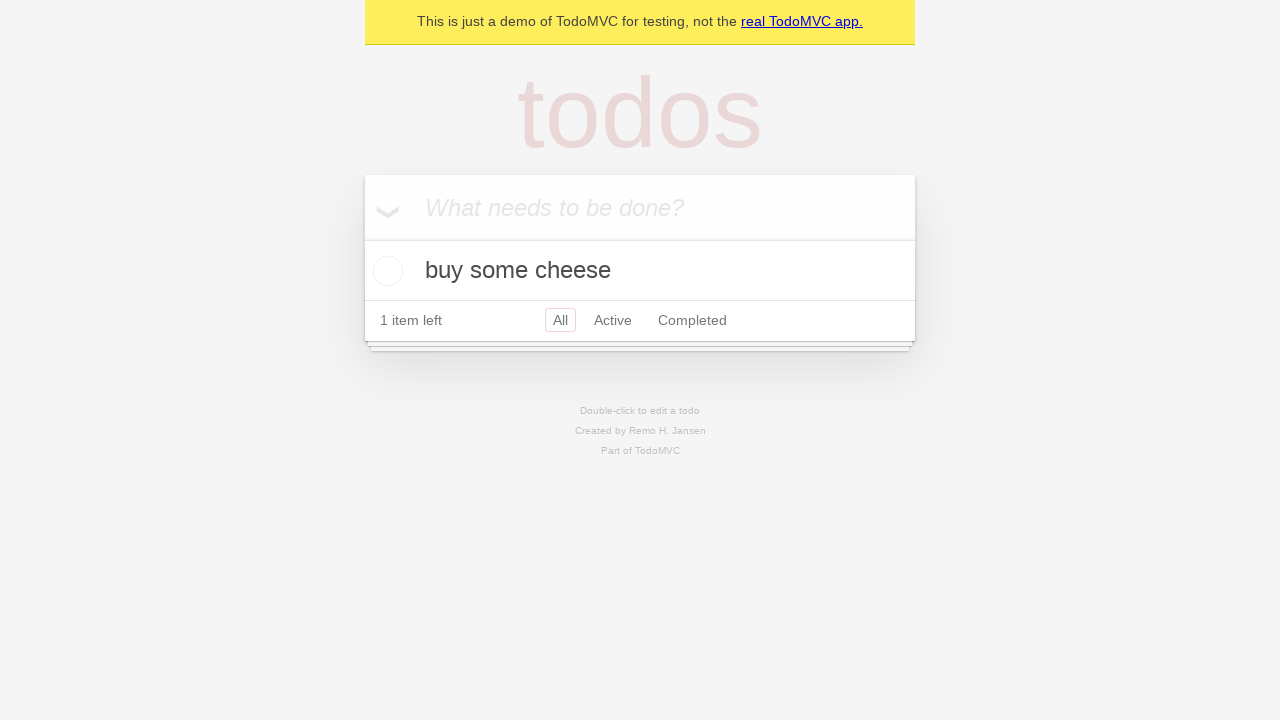

Filled input field with 'feed the cat' on internal:attr=[placeholder="What needs to be done?"i]
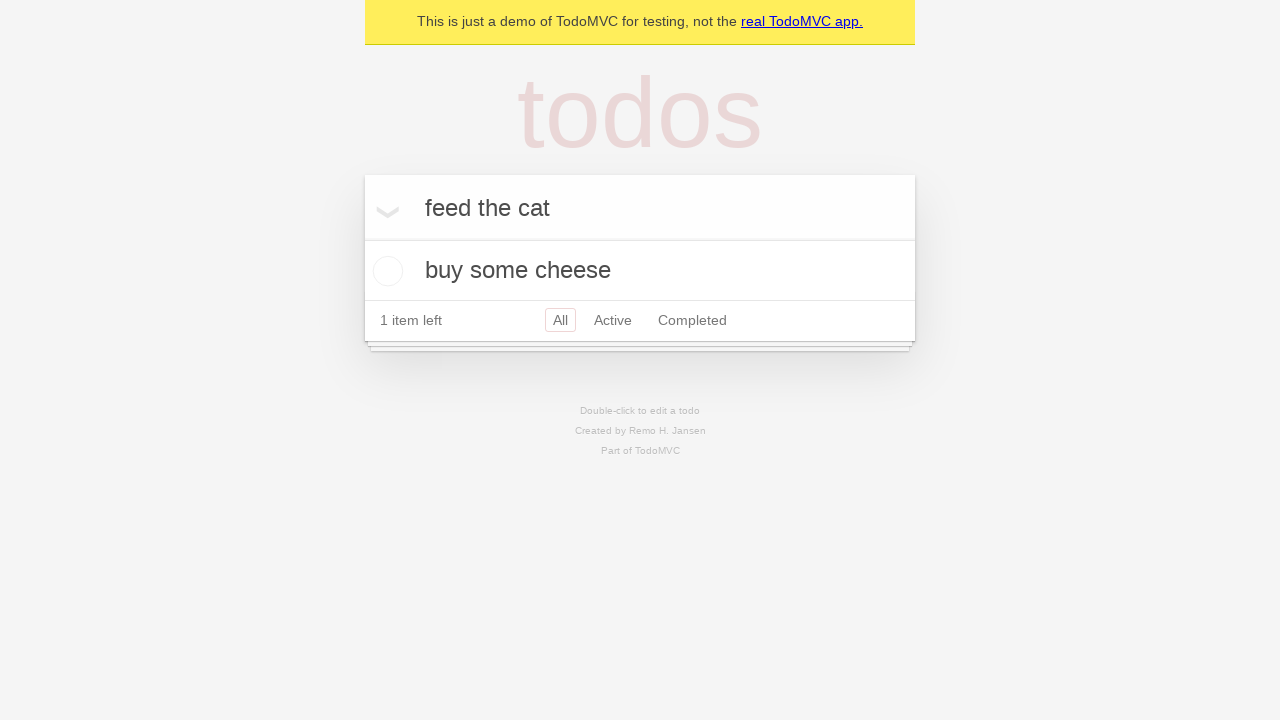

Pressed Enter to create second todo item on internal:attr=[placeholder="What needs to be done?"i]
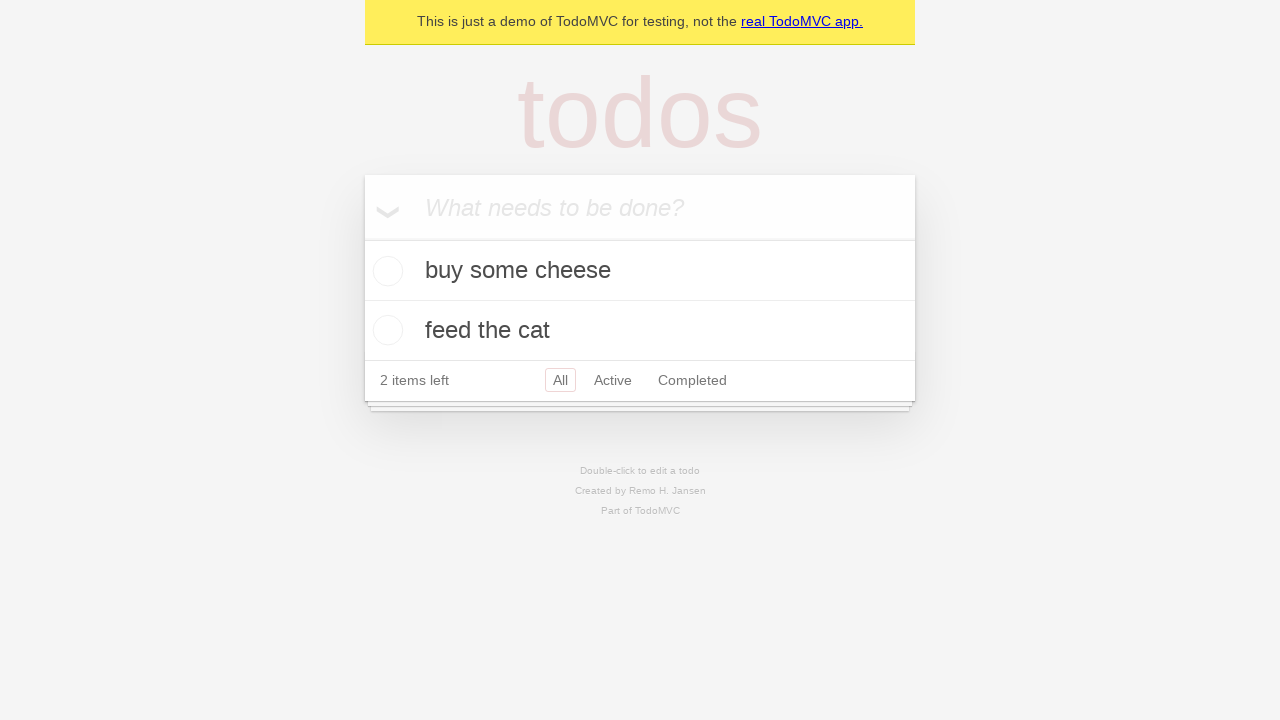

Filled input field with 'book a doctors appointment' on internal:attr=[placeholder="What needs to be done?"i]
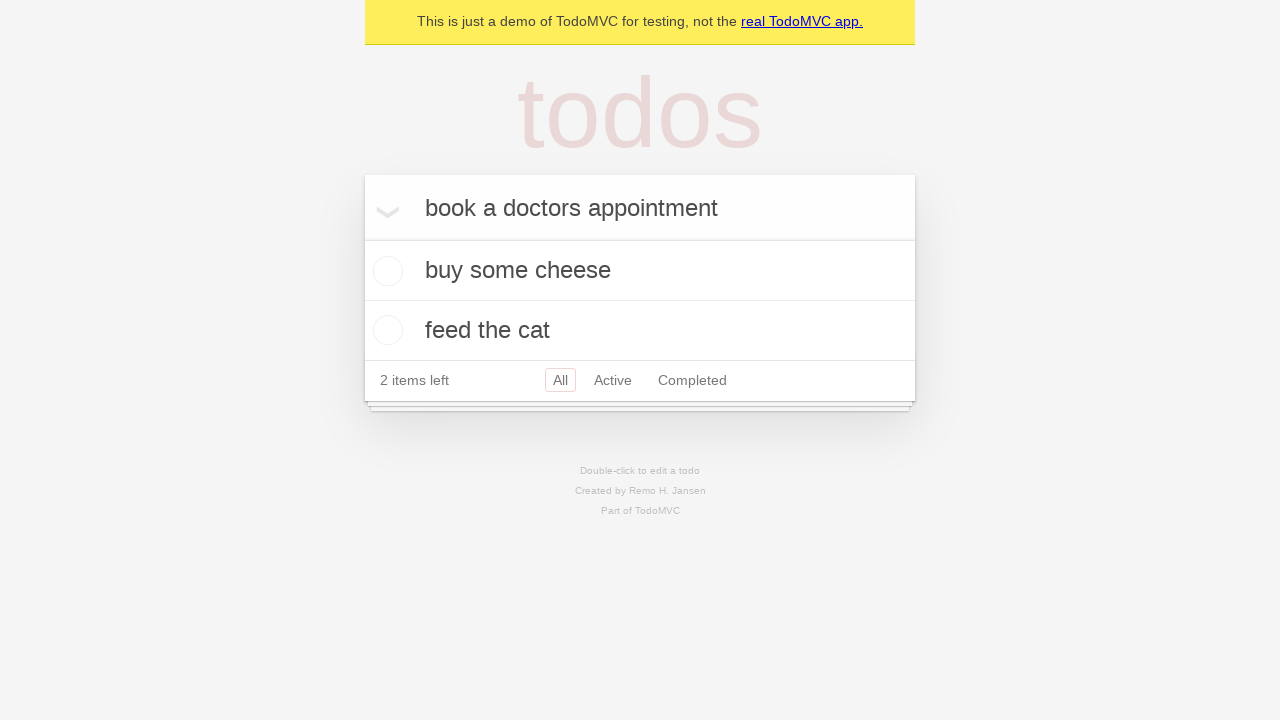

Pressed Enter to create third todo item on internal:attr=[placeholder="What needs to be done?"i]
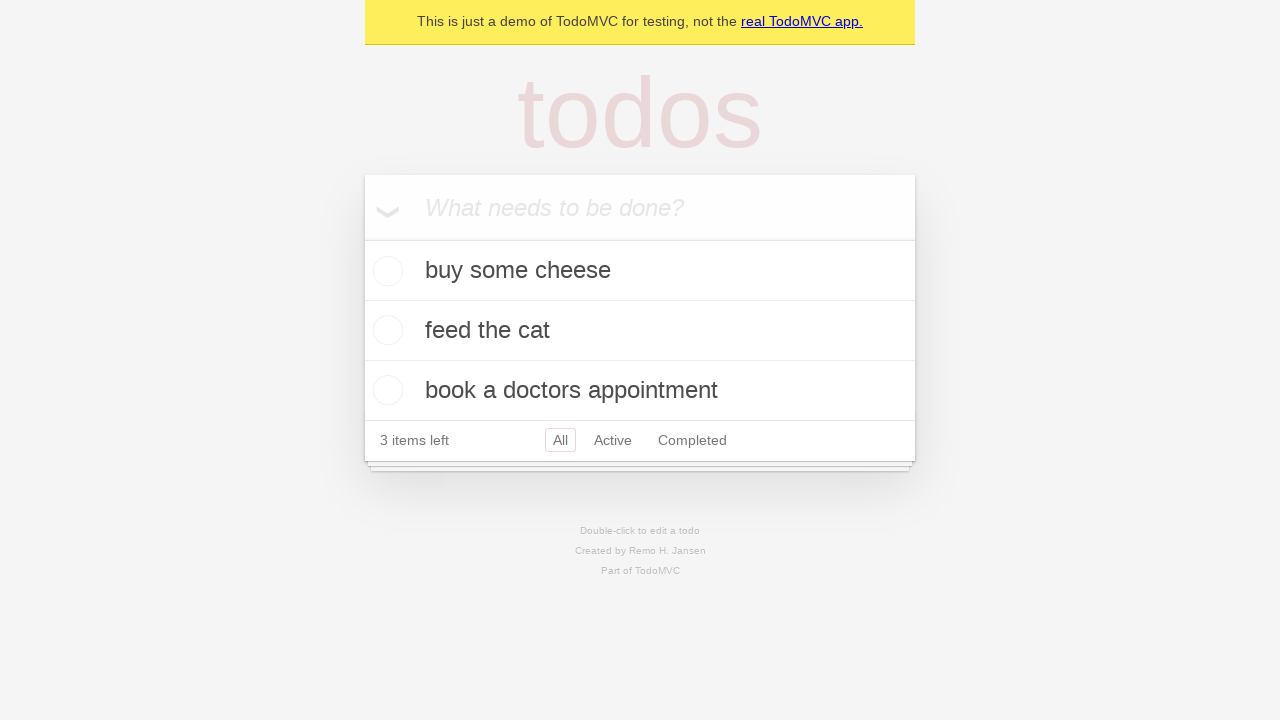

Checked the second todo item checkbox at (385, 330) on internal:testid=[data-testid="todo-item"s] >> nth=1 >> internal:role=checkbox
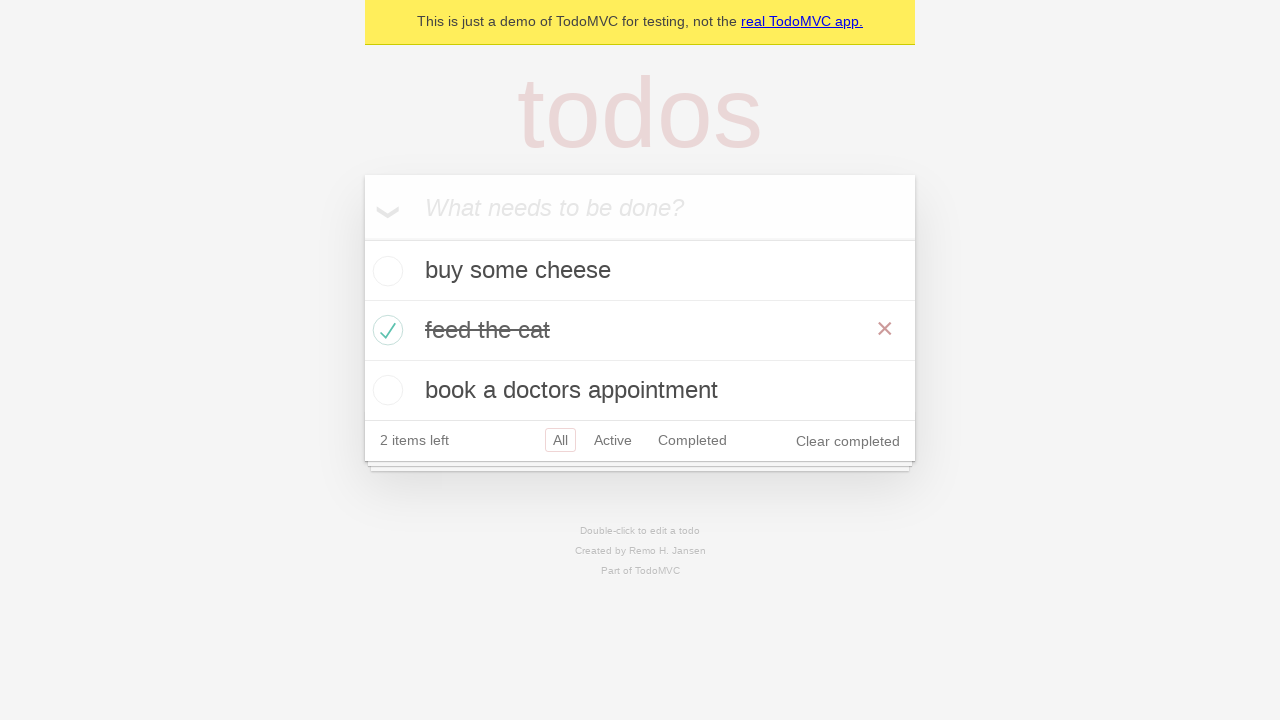

Clicked Active filter to display active items only at (613, 440) on internal:role=link[name="Active"i]
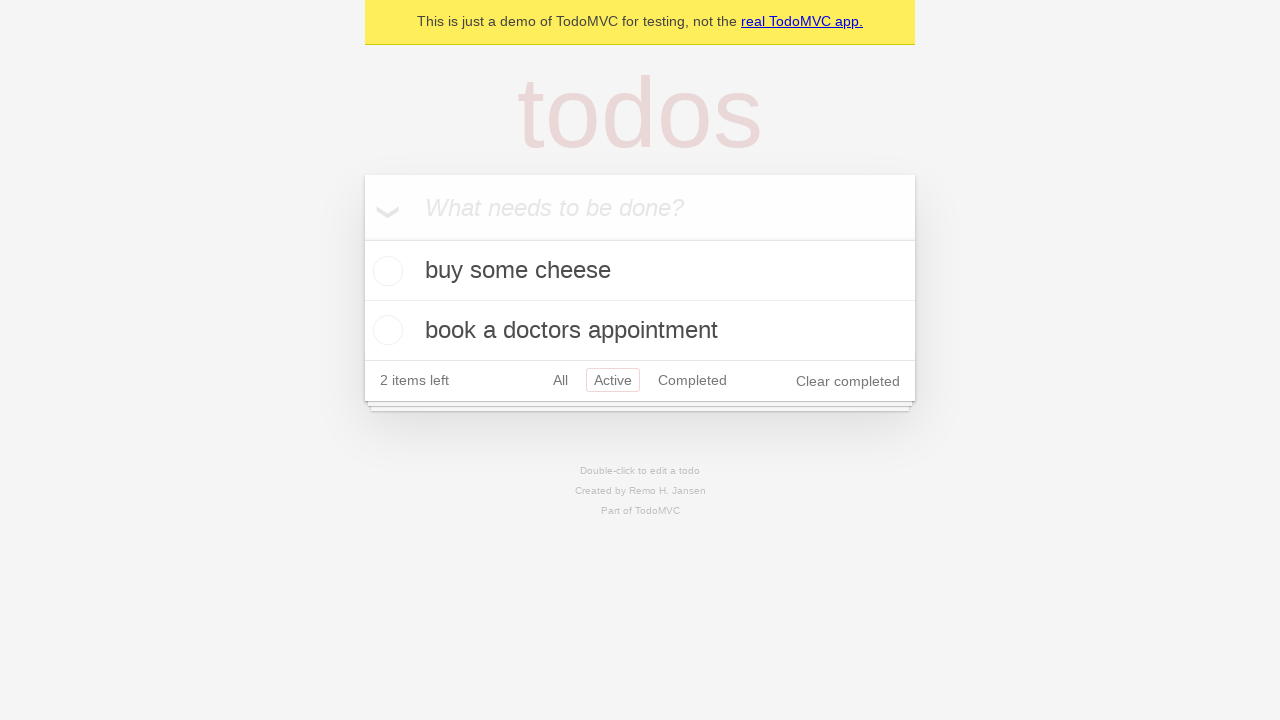

Clicked Completed filter to display completed items only at (692, 380) on internal:role=link[name="Completed"i]
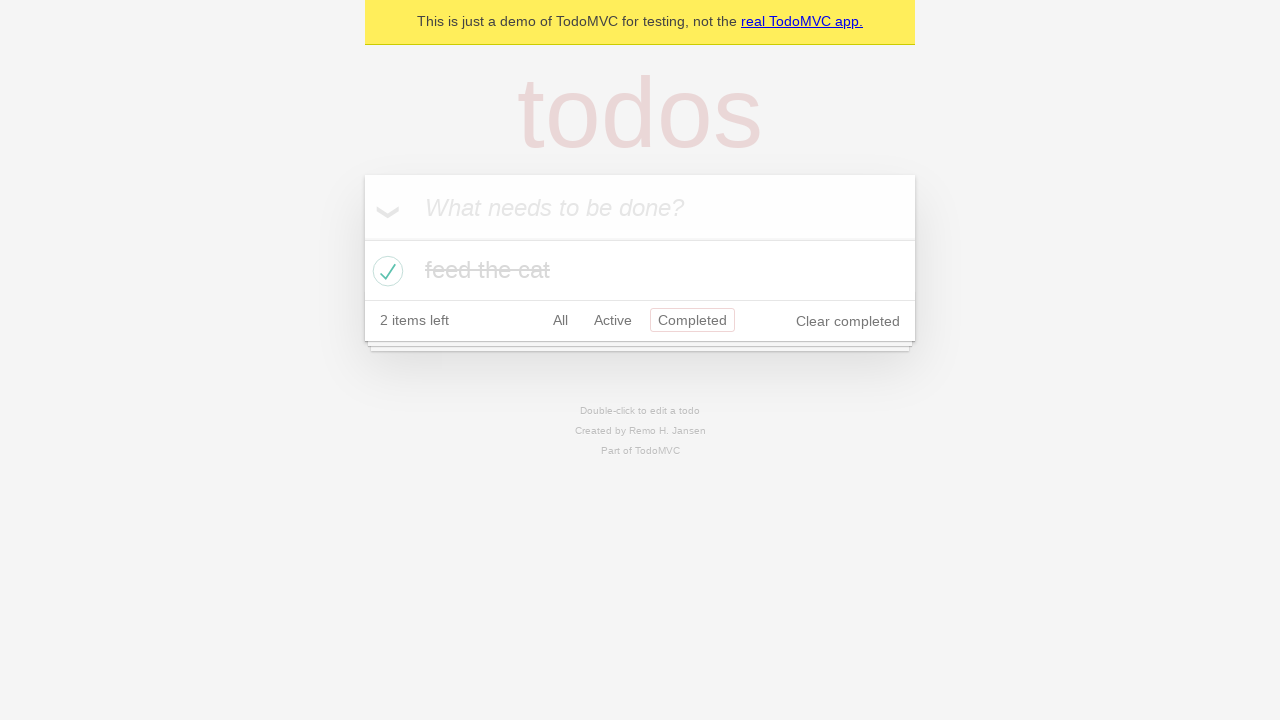

Clicked All filter to display all items at (560, 320) on internal:role=link[name="All"i]
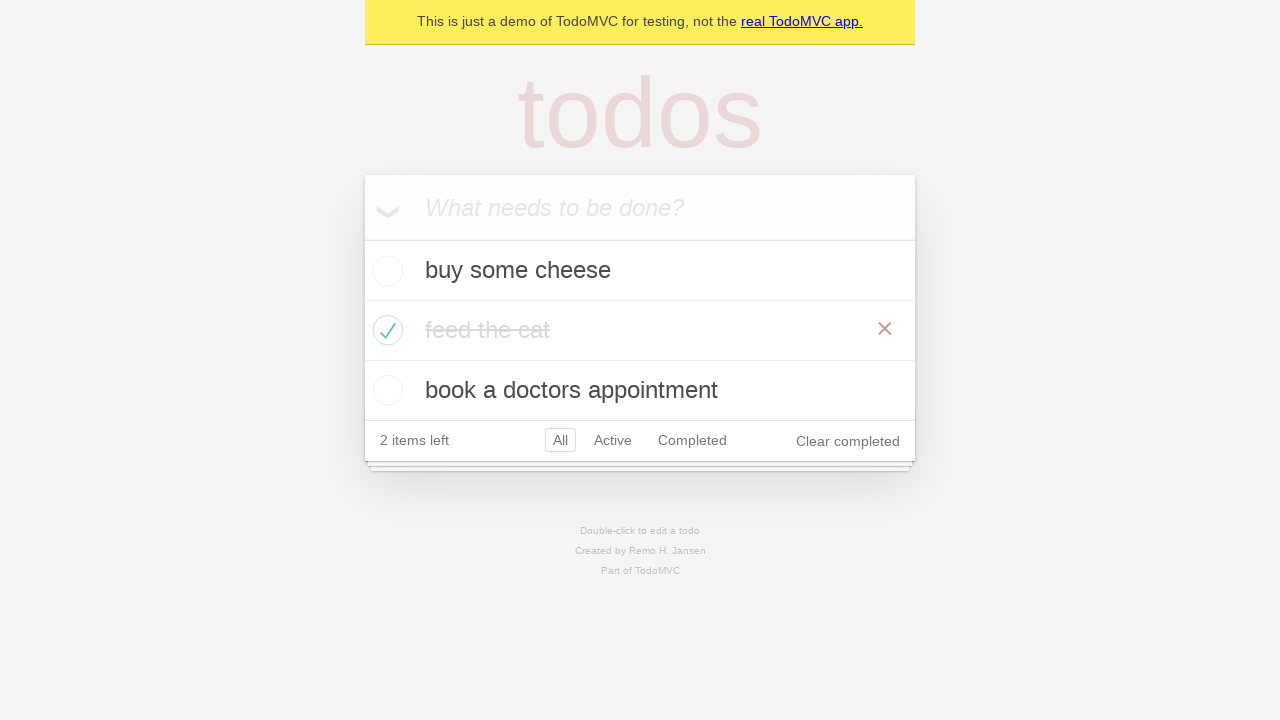

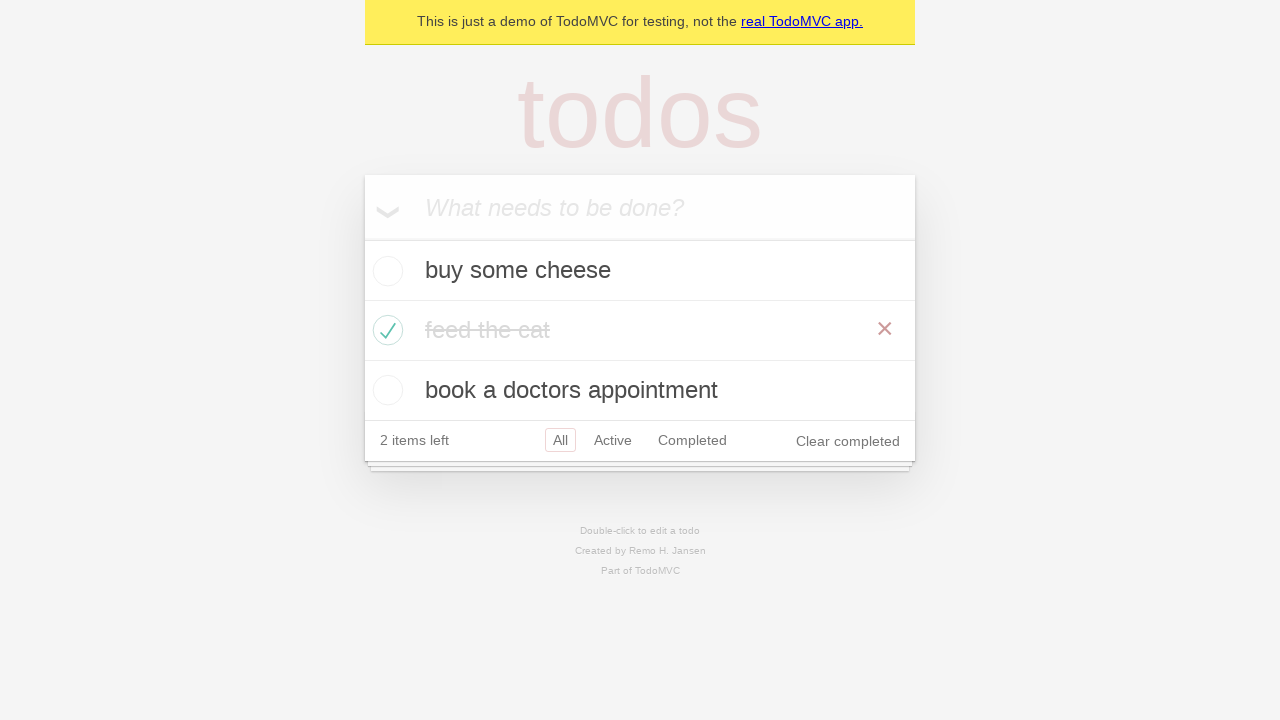